Tests dynamic web table by loading and verifying table content

Starting URL: https://demoapps.qspiders.com/ui/table/dynamicTable

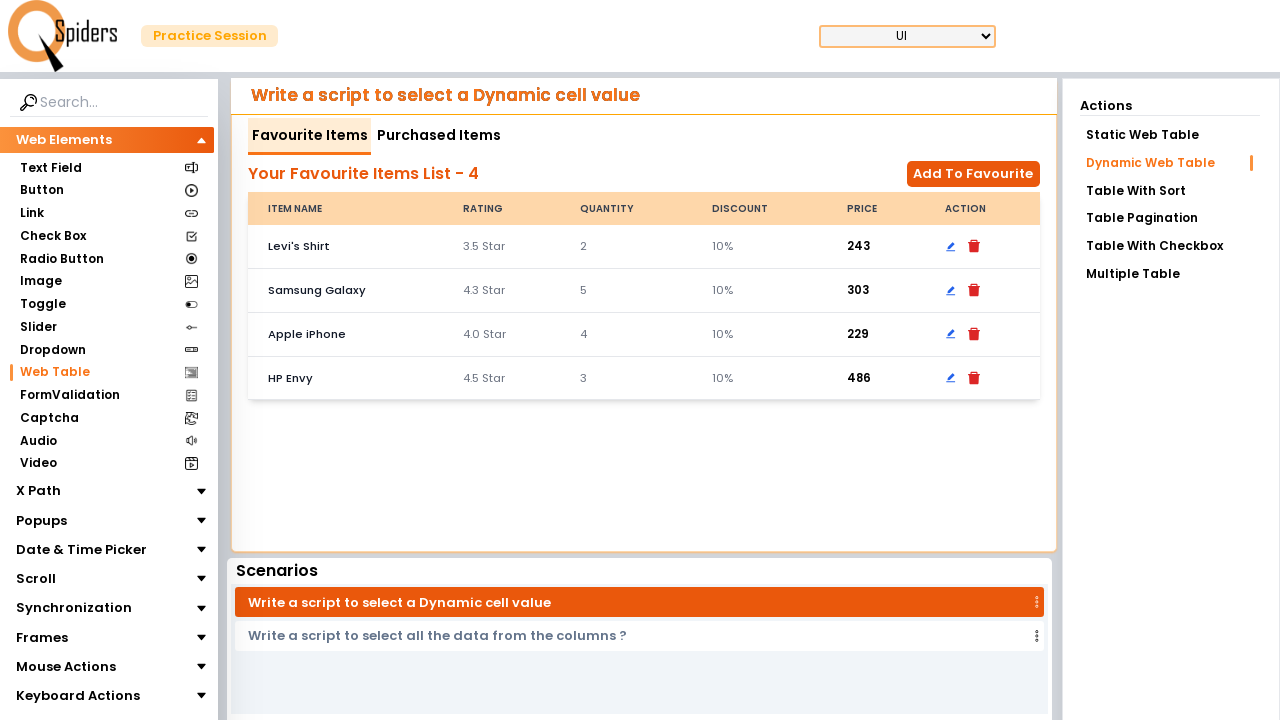

Waited for dynamic table to load
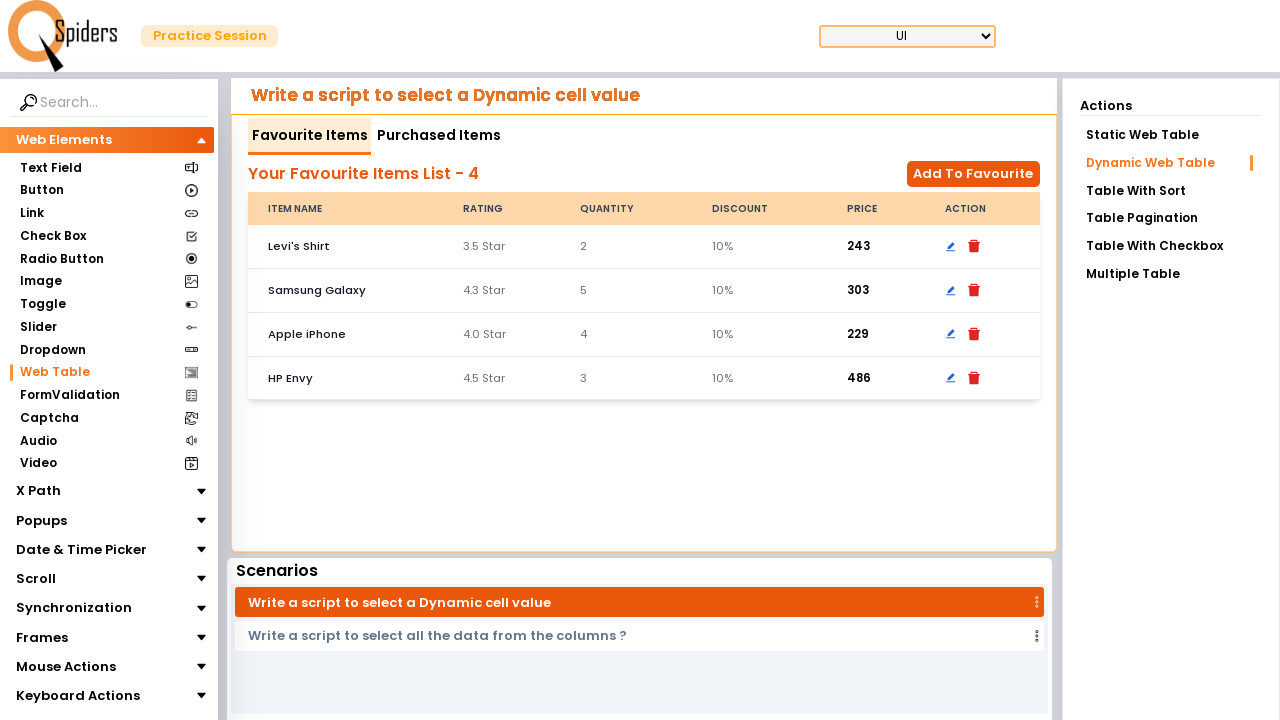

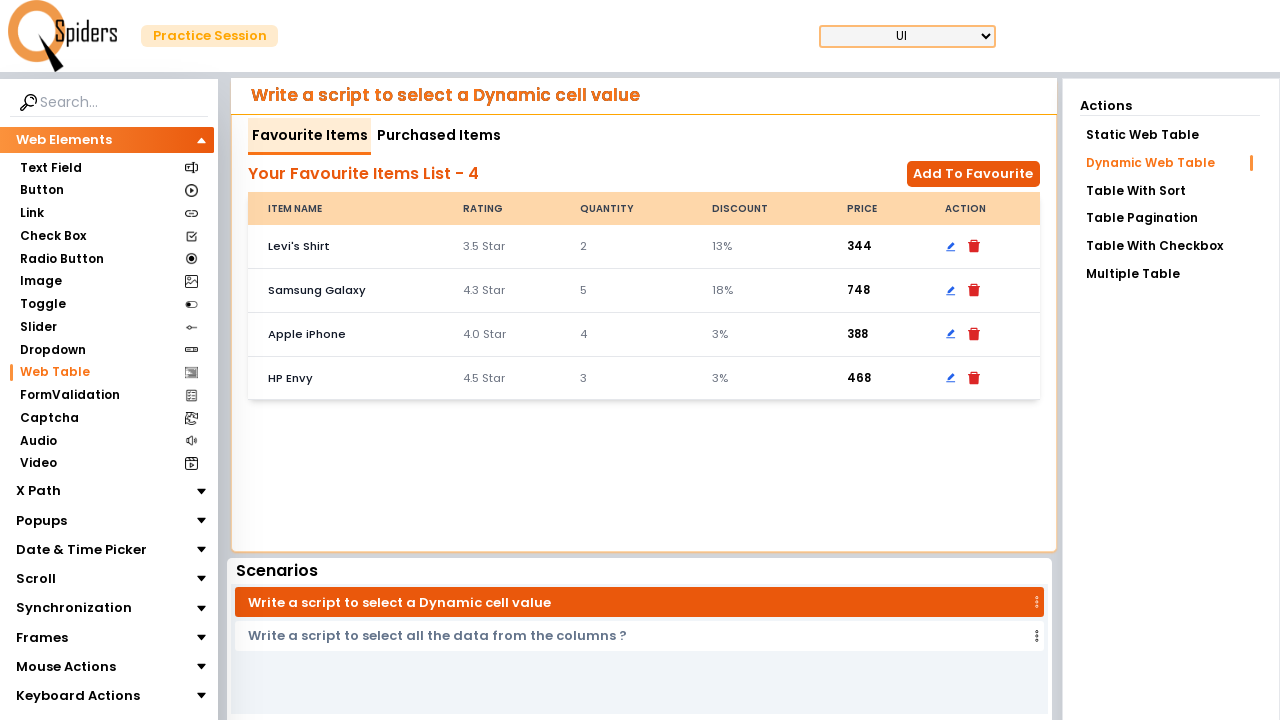